Tests editing a todo item by double-clicking and changing its text

Starting URL: https://demo.playwright.dev/todomvc

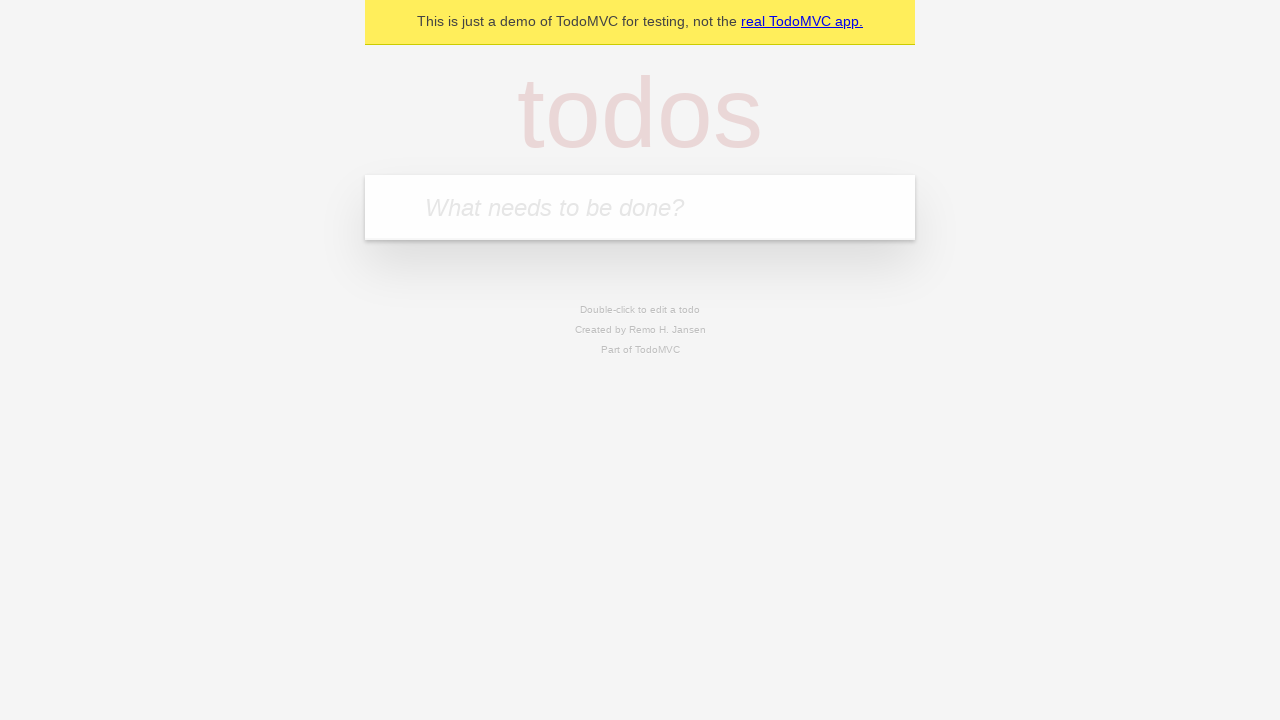

Filled todo input with 'buy some cheese' on internal:attr=[placeholder="What needs to be done?"i]
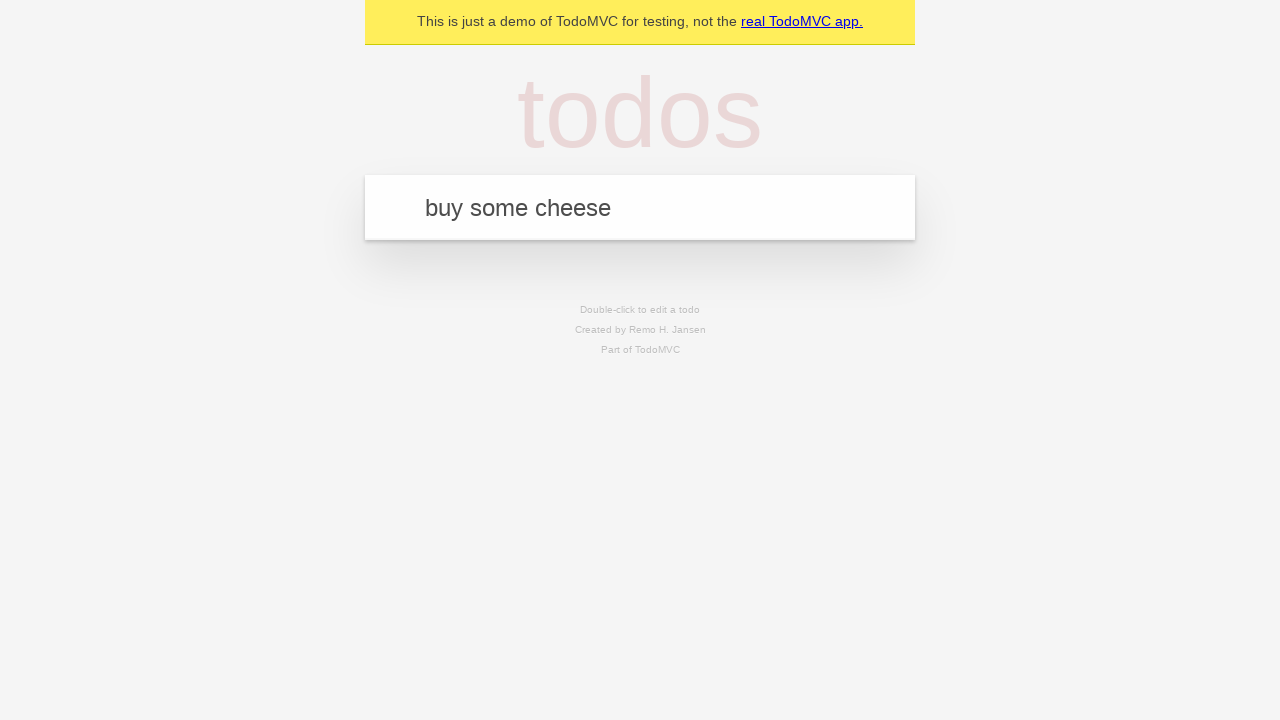

Pressed Enter to create first todo on internal:attr=[placeholder="What needs to be done?"i]
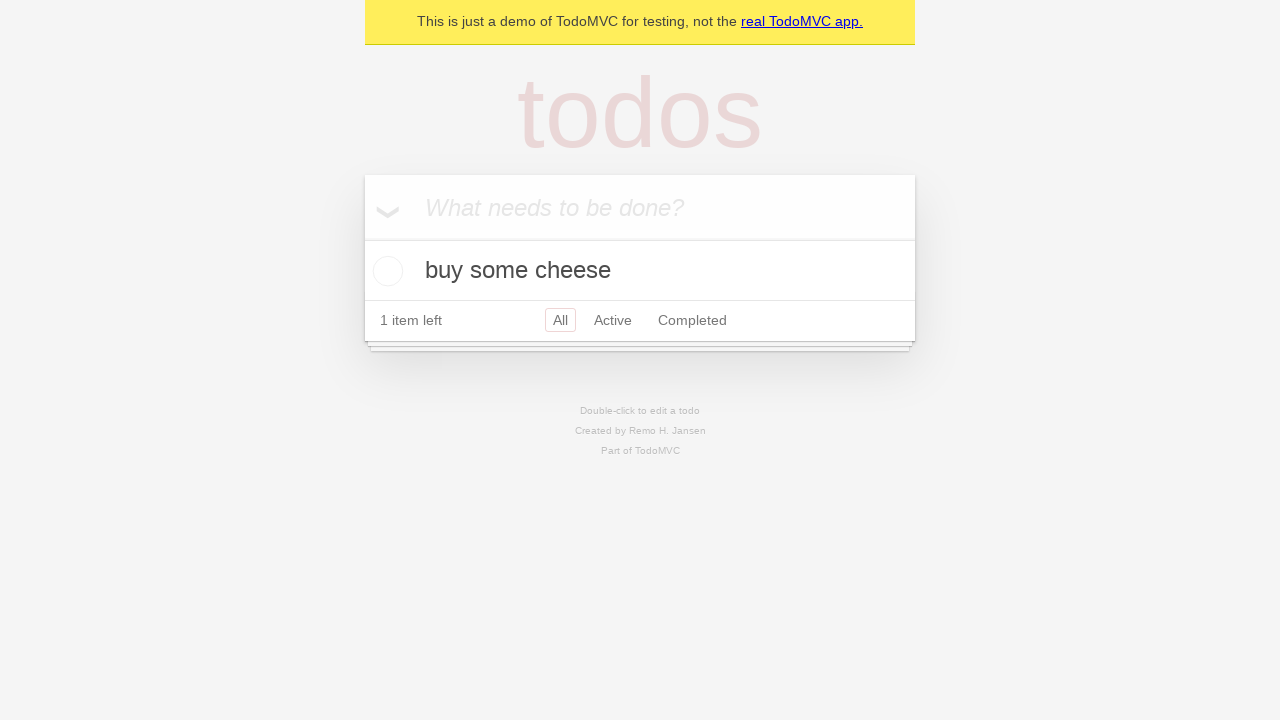

Filled todo input with 'feed the cat' on internal:attr=[placeholder="What needs to be done?"i]
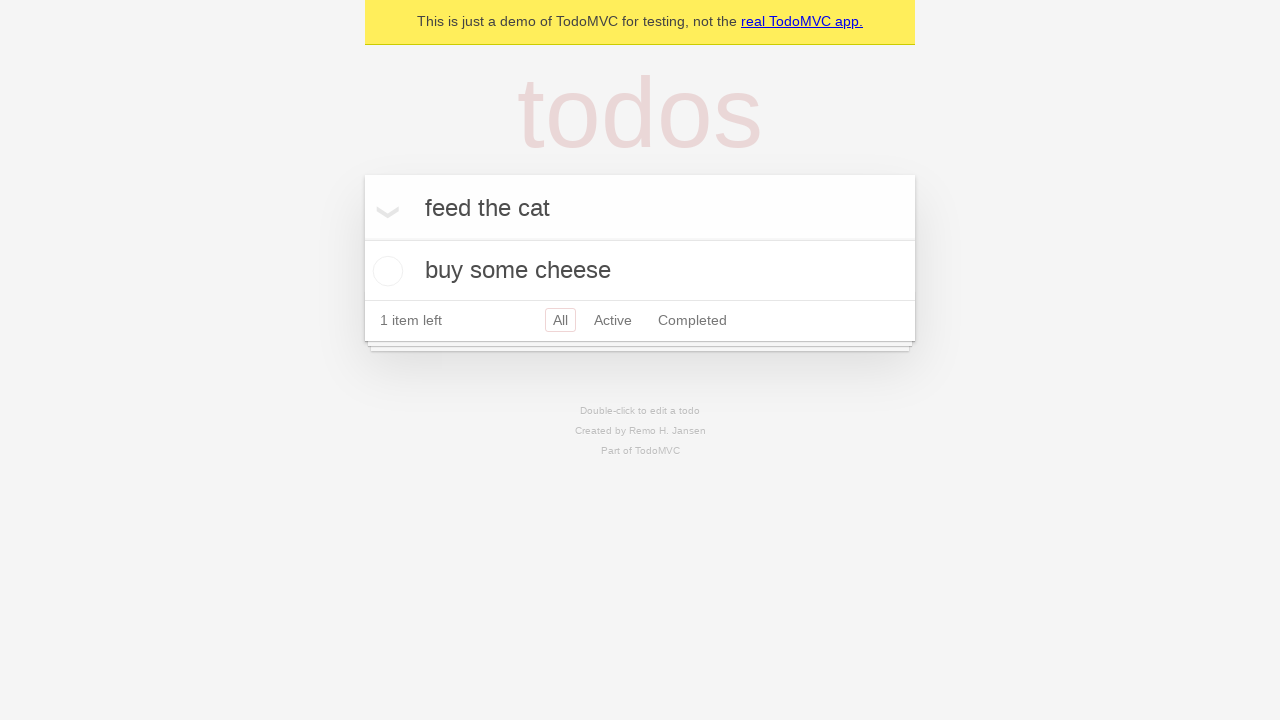

Pressed Enter to create second todo on internal:attr=[placeholder="What needs to be done?"i]
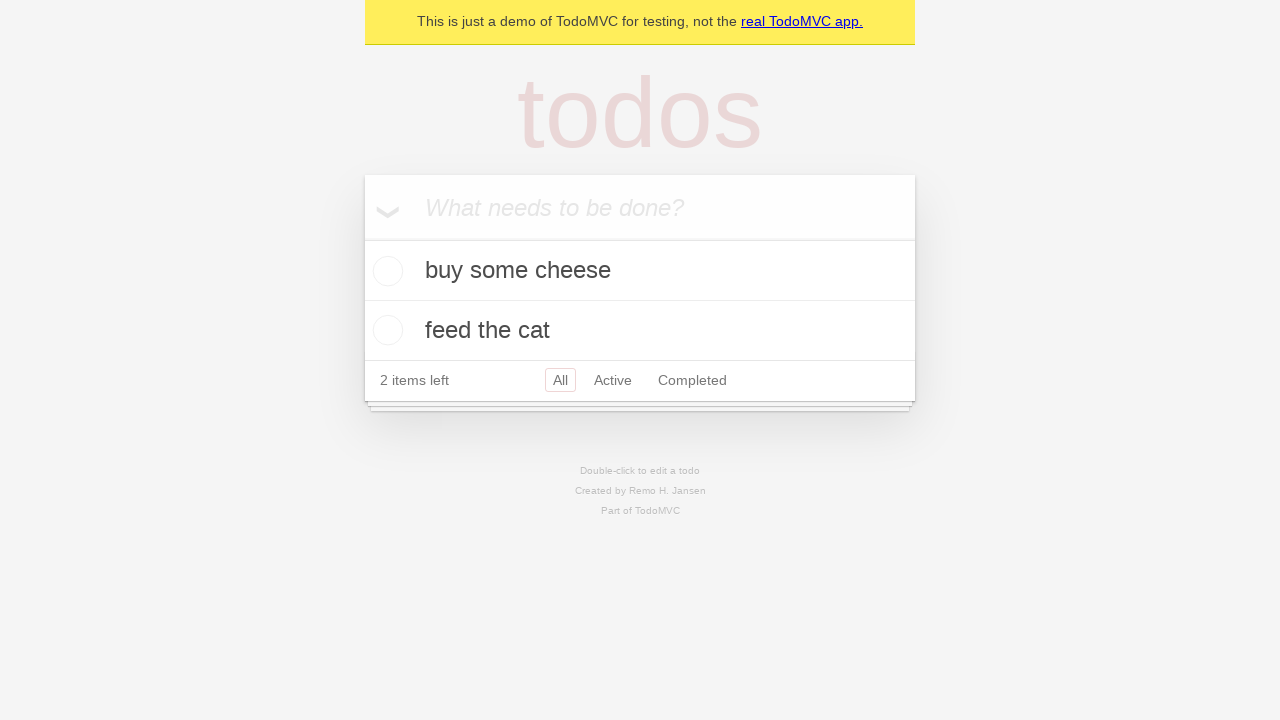

Filled todo input with 'book a doctors appointment' on internal:attr=[placeholder="What needs to be done?"i]
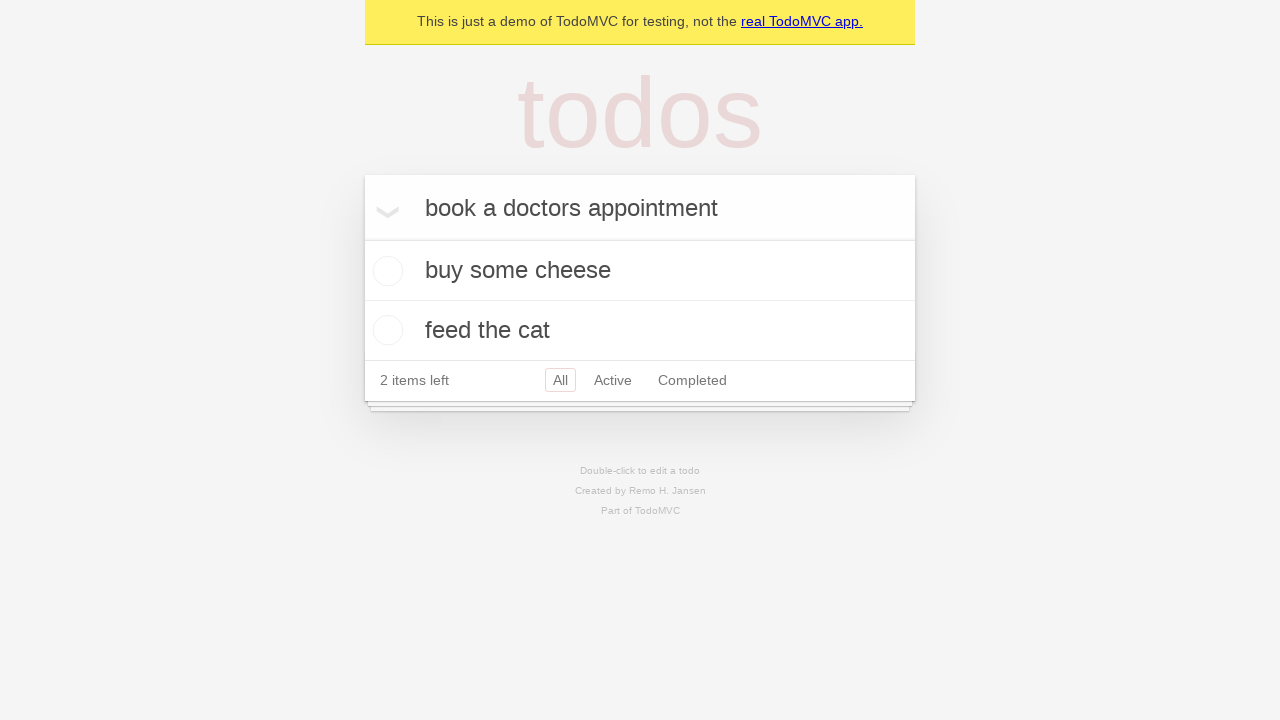

Pressed Enter to create third todo on internal:attr=[placeholder="What needs to be done?"i]
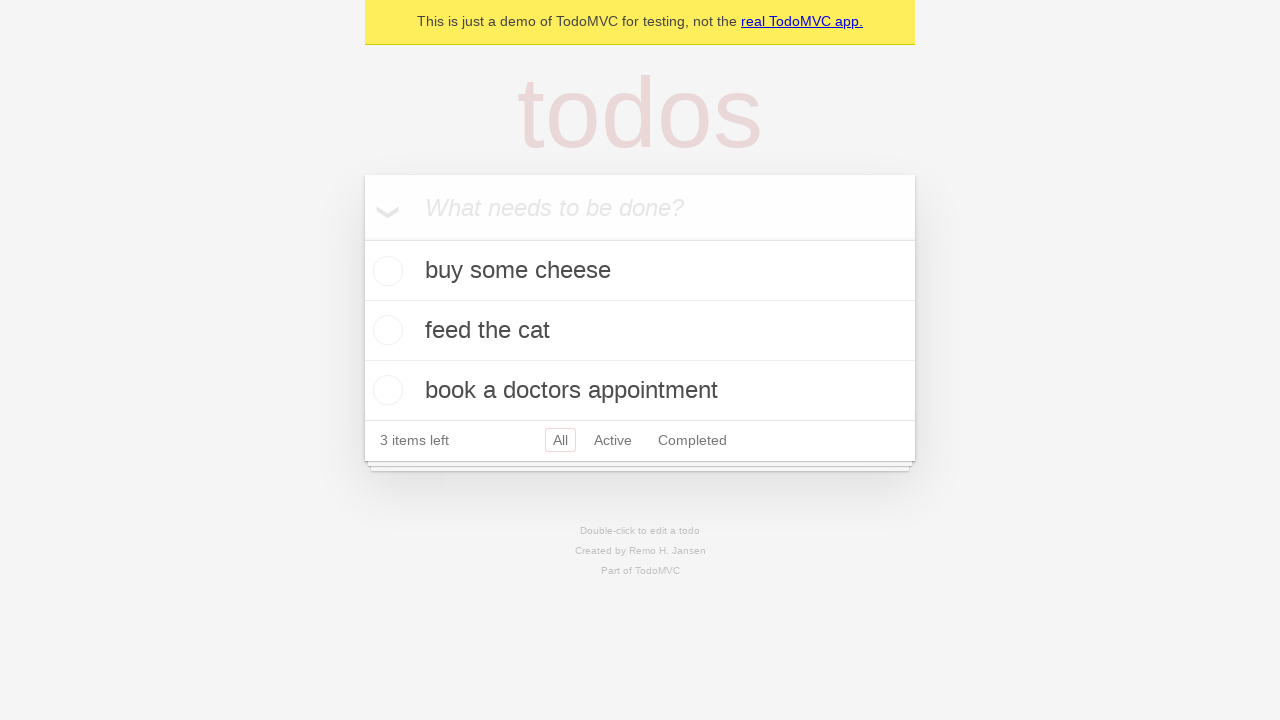

Waited for all three todo items to be created
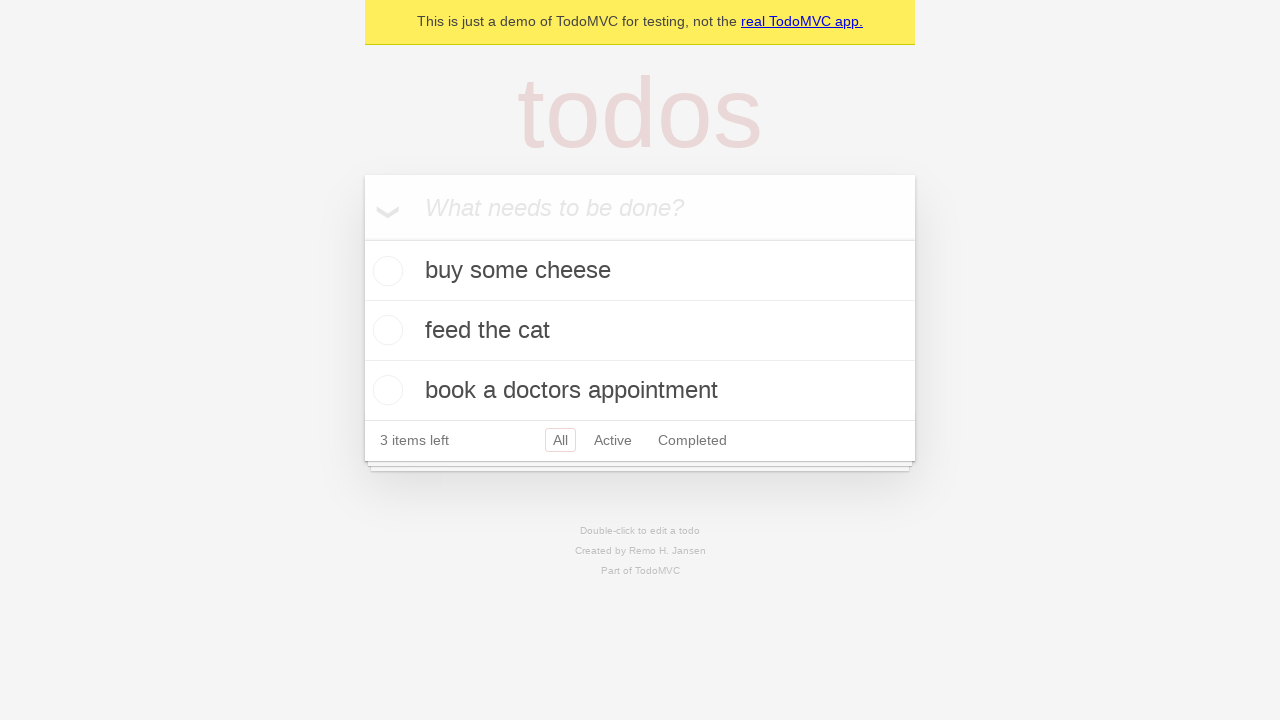

Double-clicked second todo item to enter edit mode at (640, 331) on internal:testid=[data-testid="todo-item"s] >> nth=1
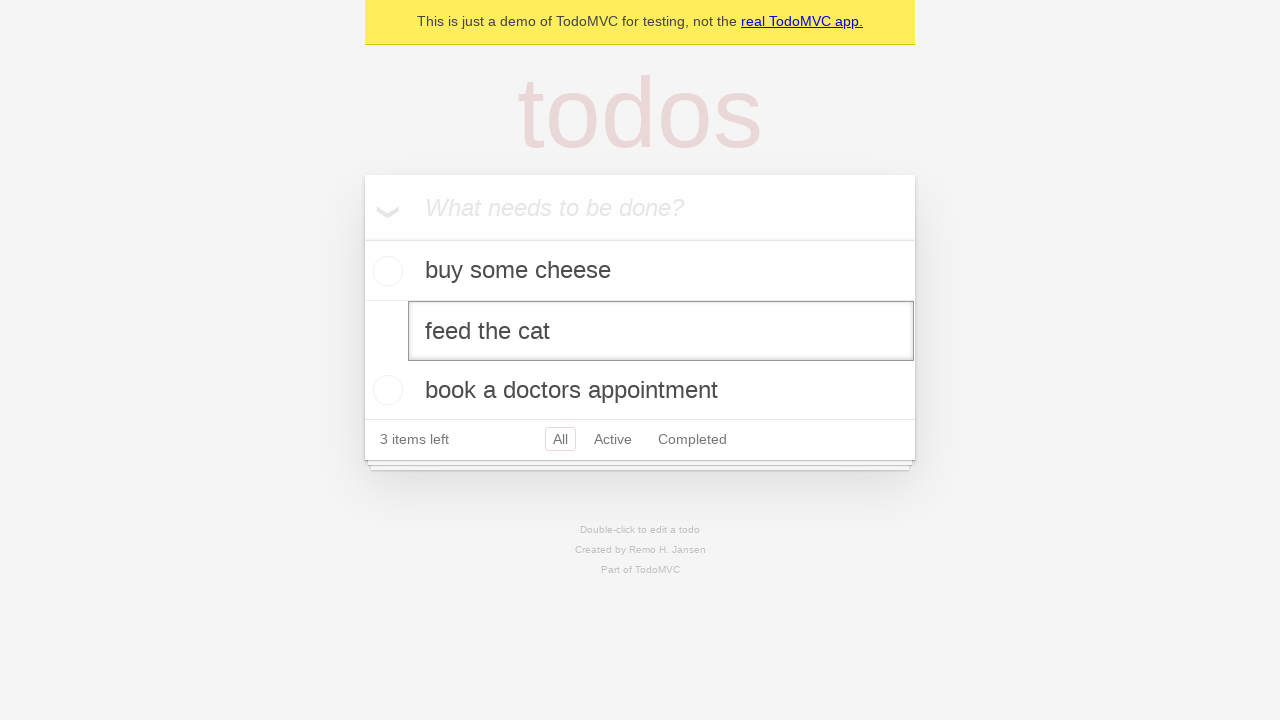

Changed todo text to 'buy some sausages' on internal:testid=[data-testid="todo-item"s] >> nth=1 >> internal:role=textbox[nam
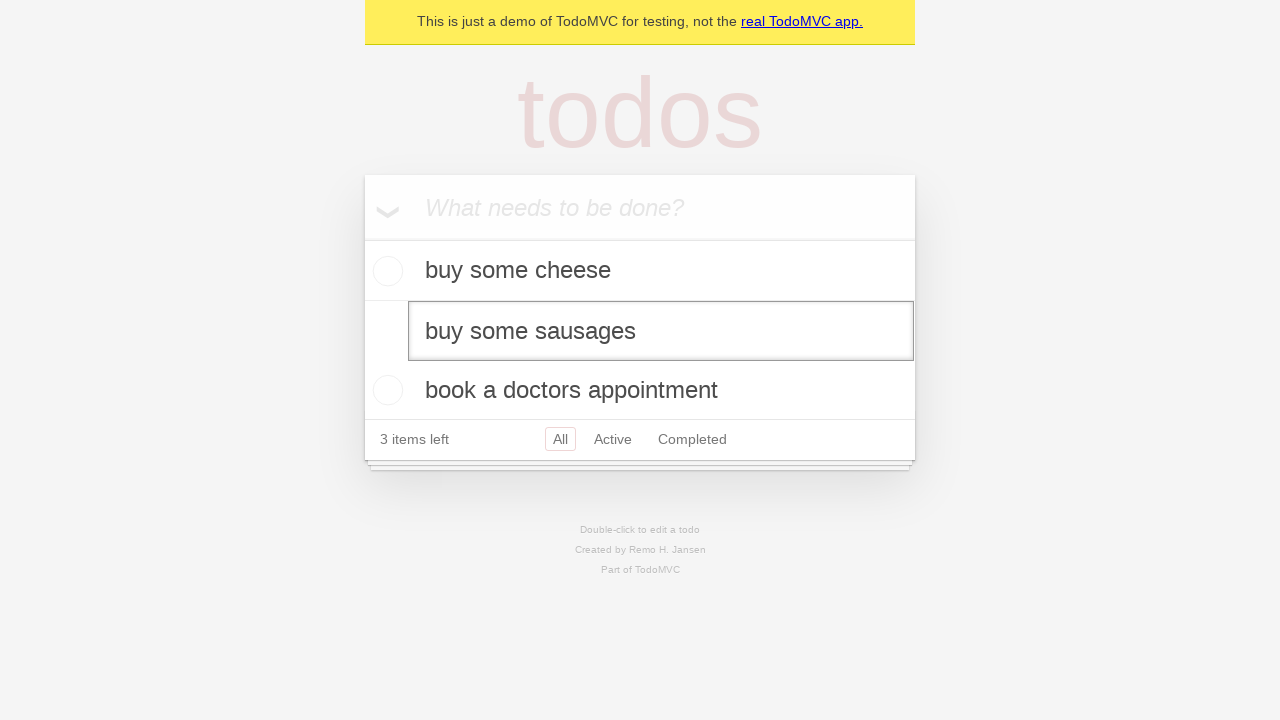

Pressed Enter to confirm edited todo text on internal:testid=[data-testid="todo-item"s] >> nth=1 >> internal:role=textbox[nam
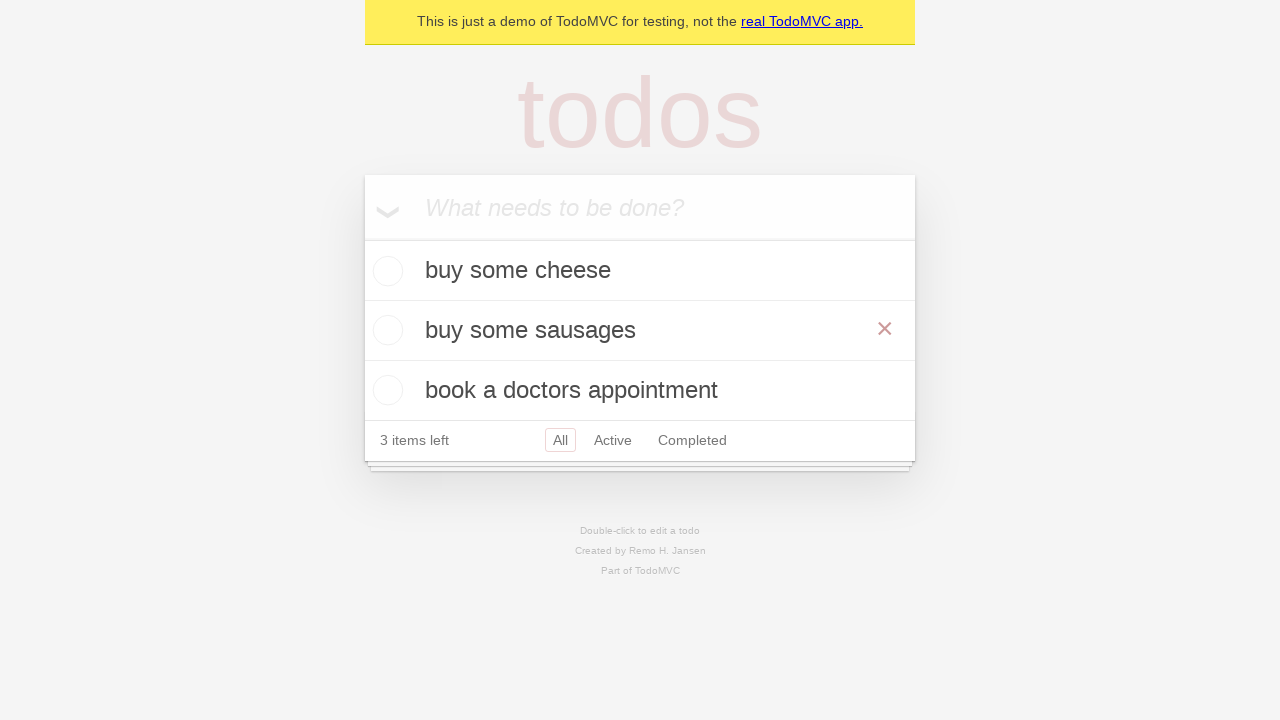

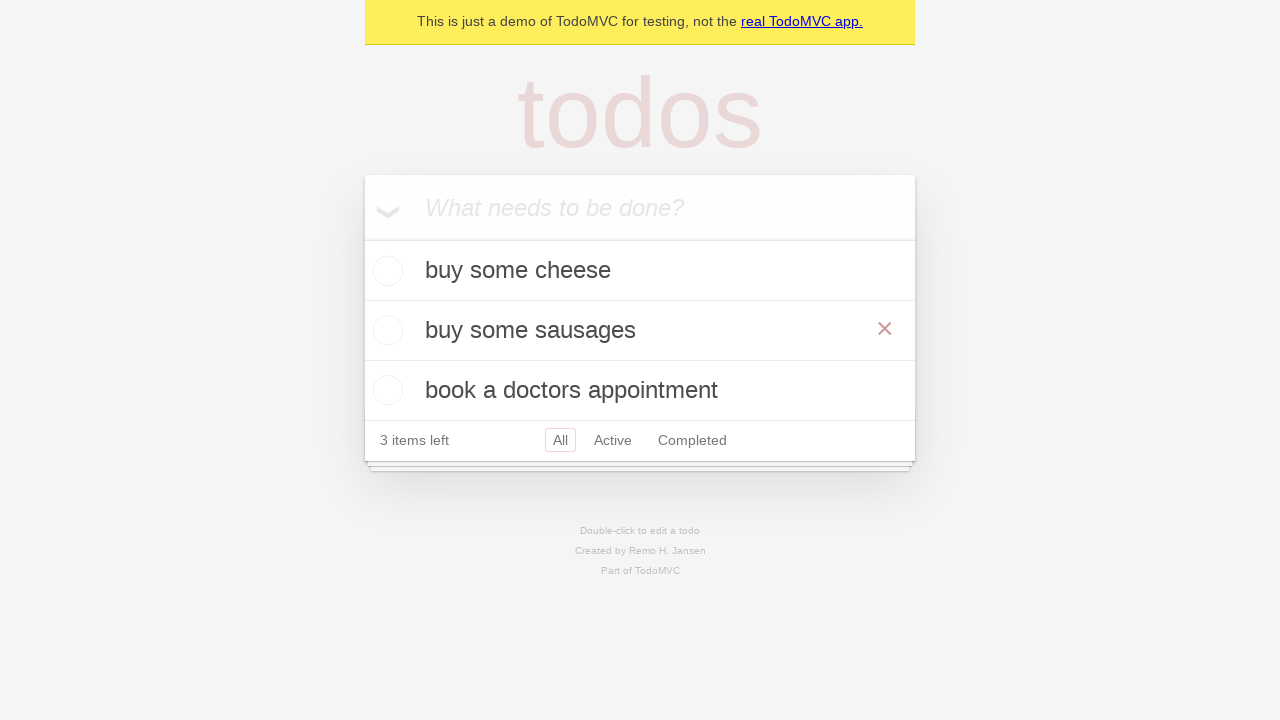